Navigates to a stock historical data page and verifies that stock price information elements are displayed on the page.

Starting URL: https://www.equitypandit.com/historical-data/RELIANCE

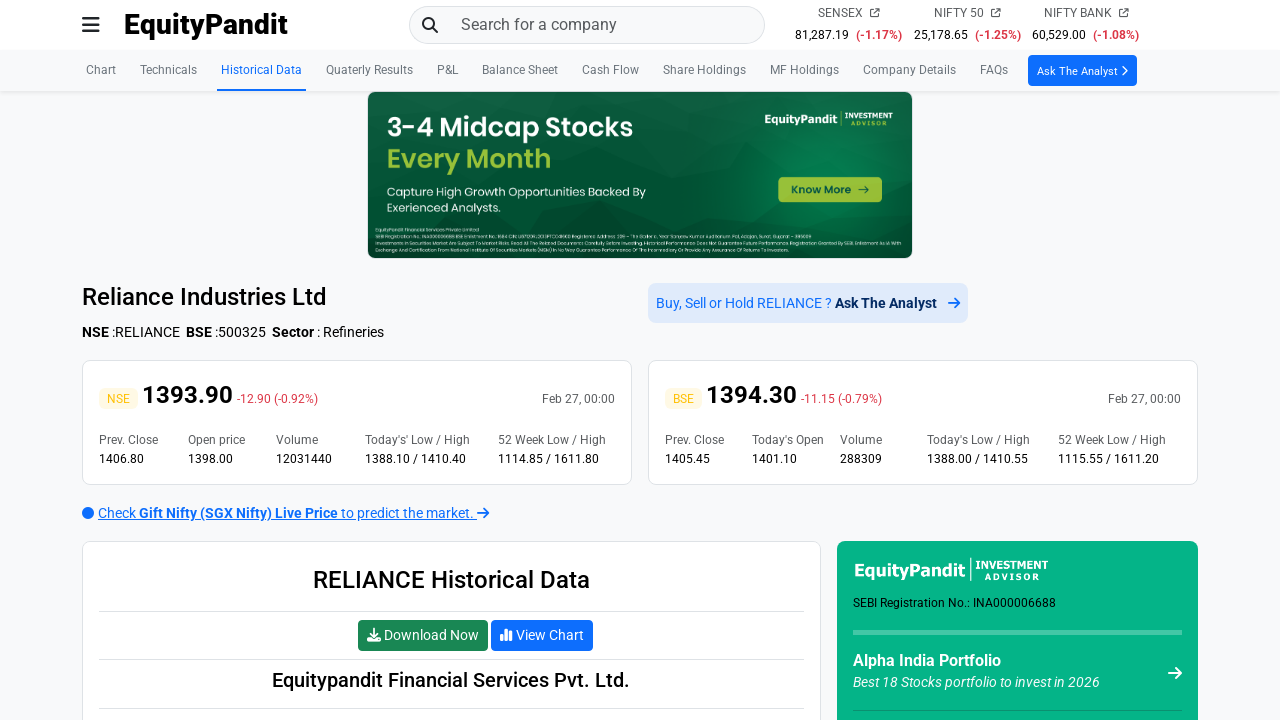

Navigated to RELIANCE stock historical data page
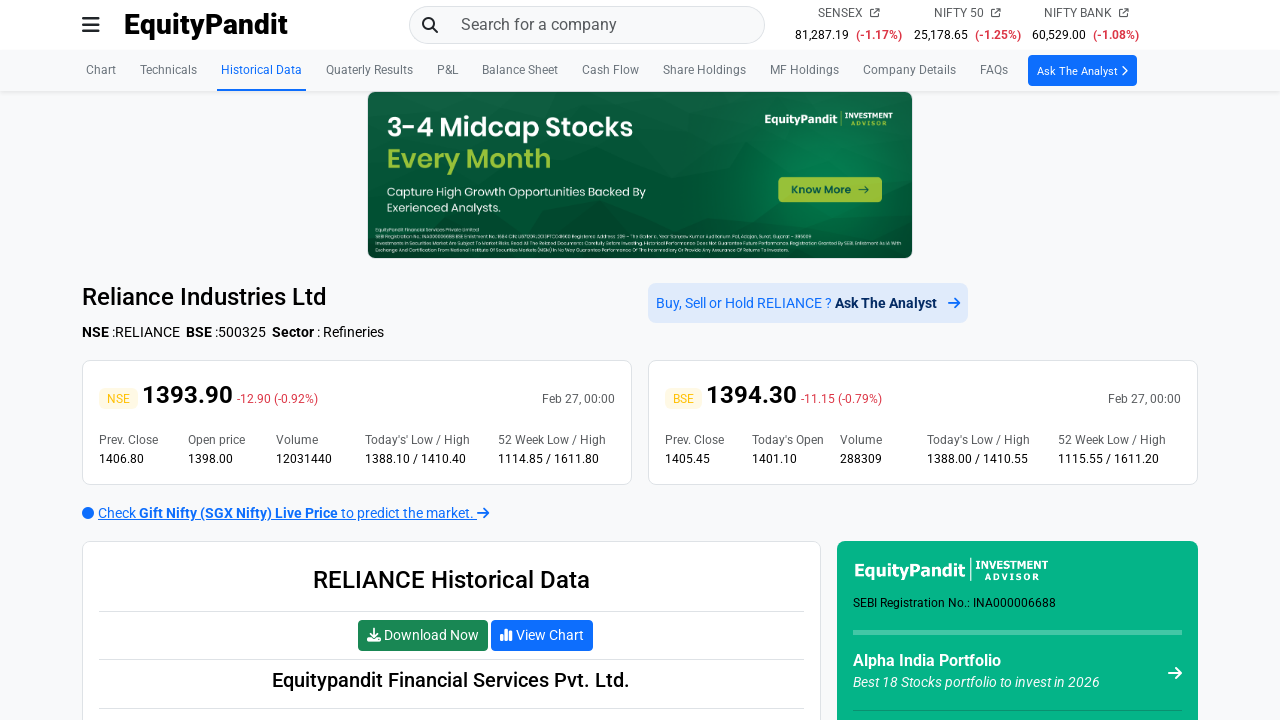

Page loaded with networkidle state
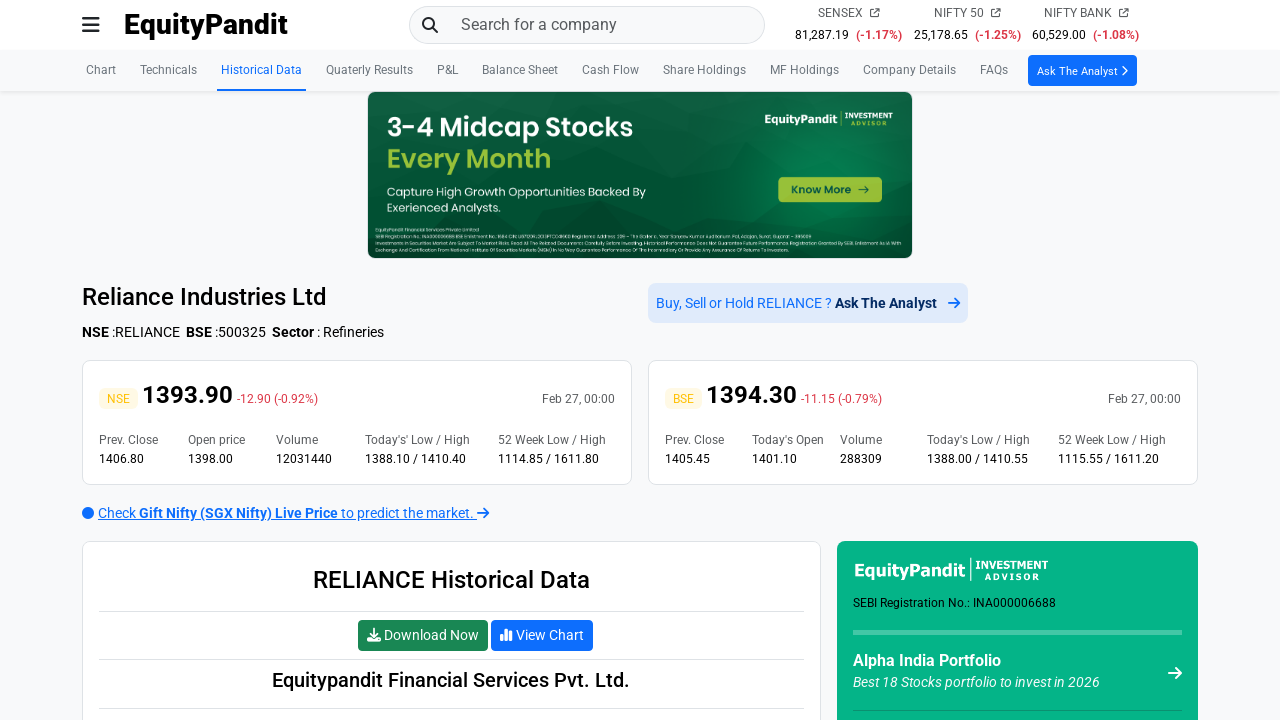

Stock open price element is visible
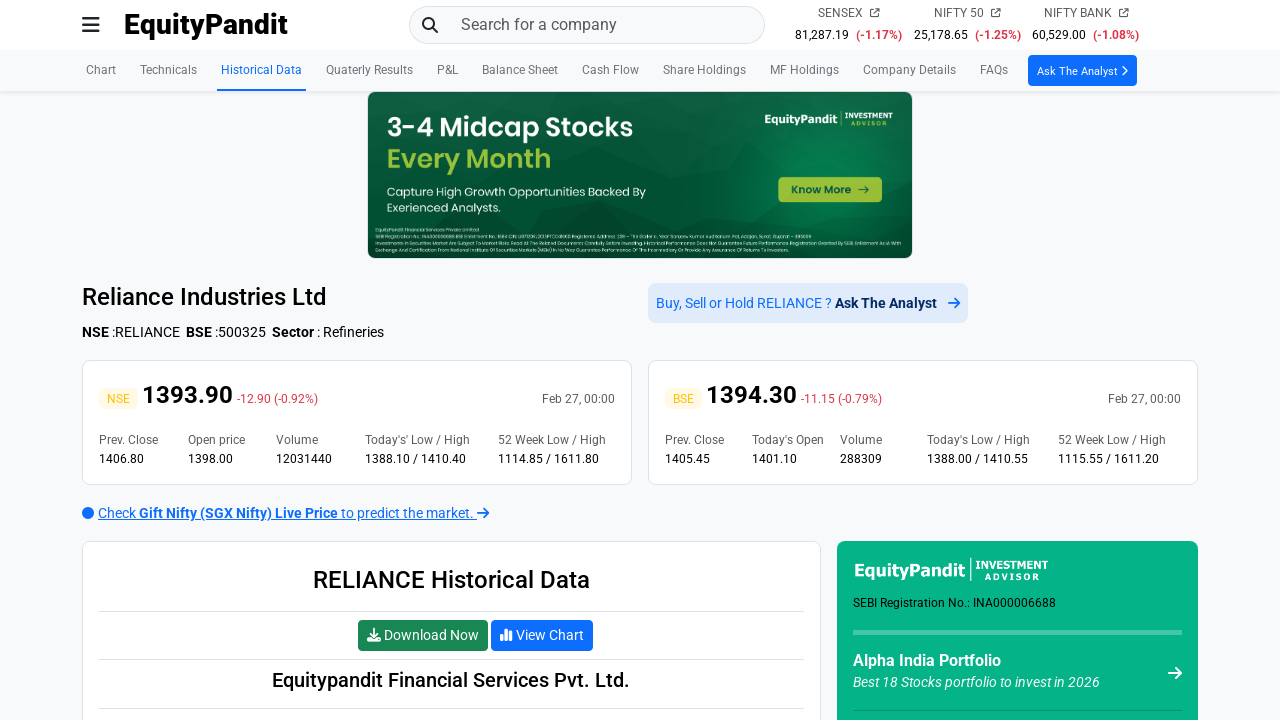

Current stock price element is visible
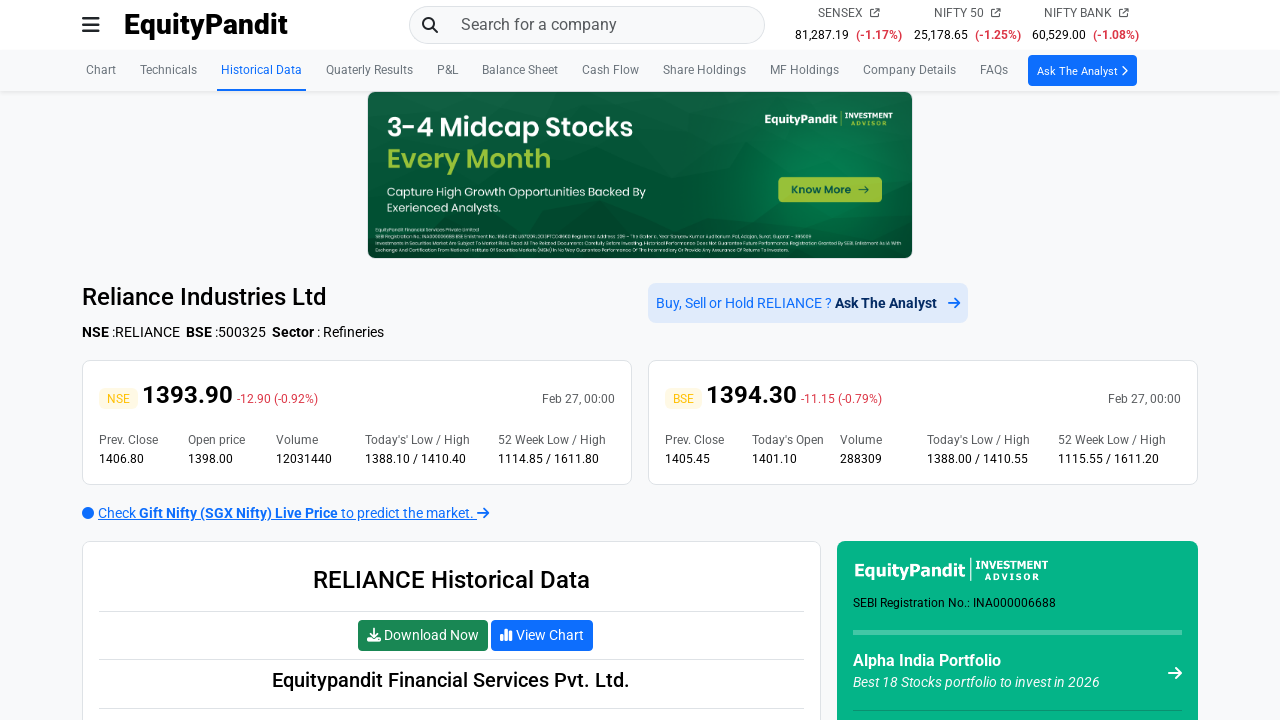

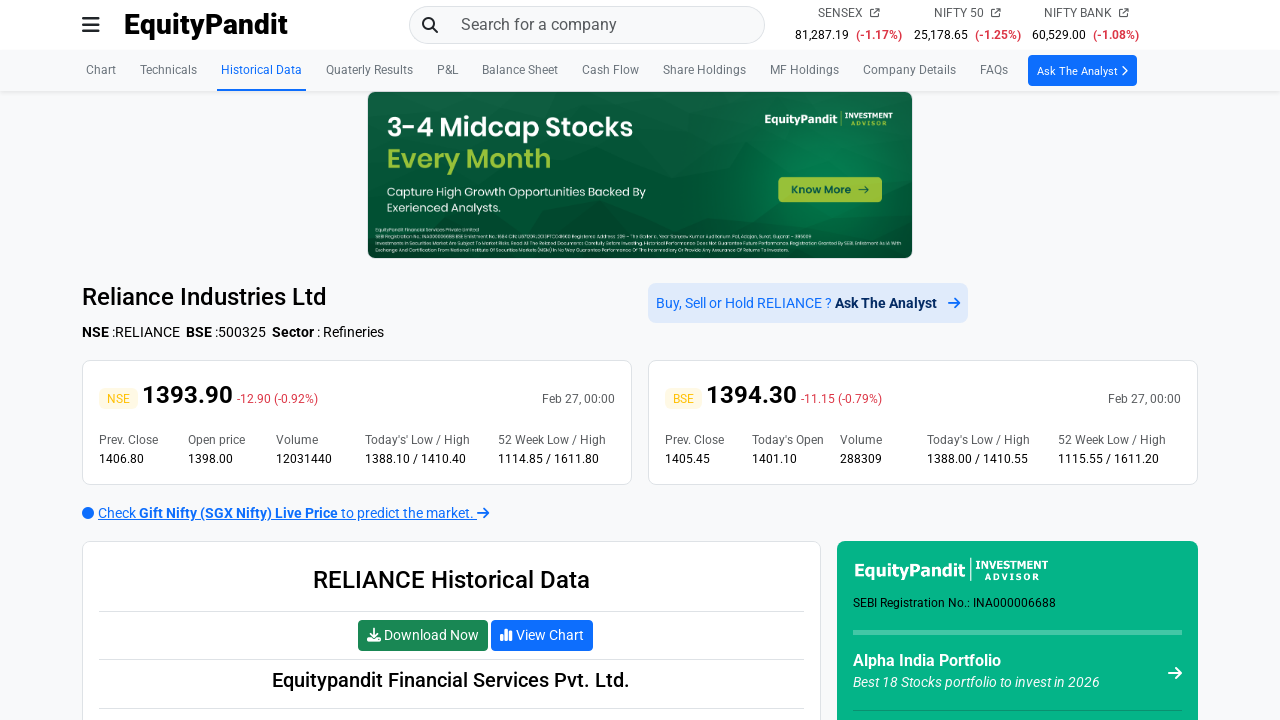